Tests the train search functionality on erail.in by entering source and destination stations (MAS to SBC), then verifies that clicking the "Train Name" column header sorts the train results table.

Starting URL: https://erail.in

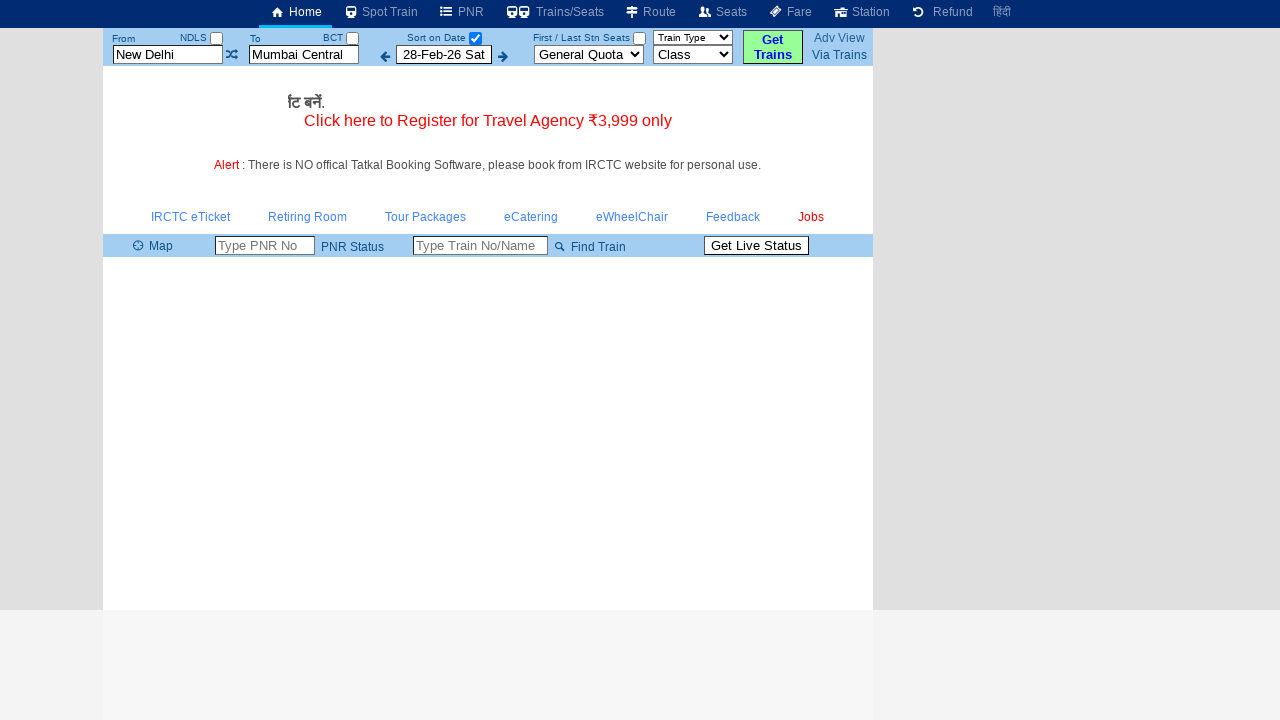

Cleared the 'From' station field on #txtStationFrom
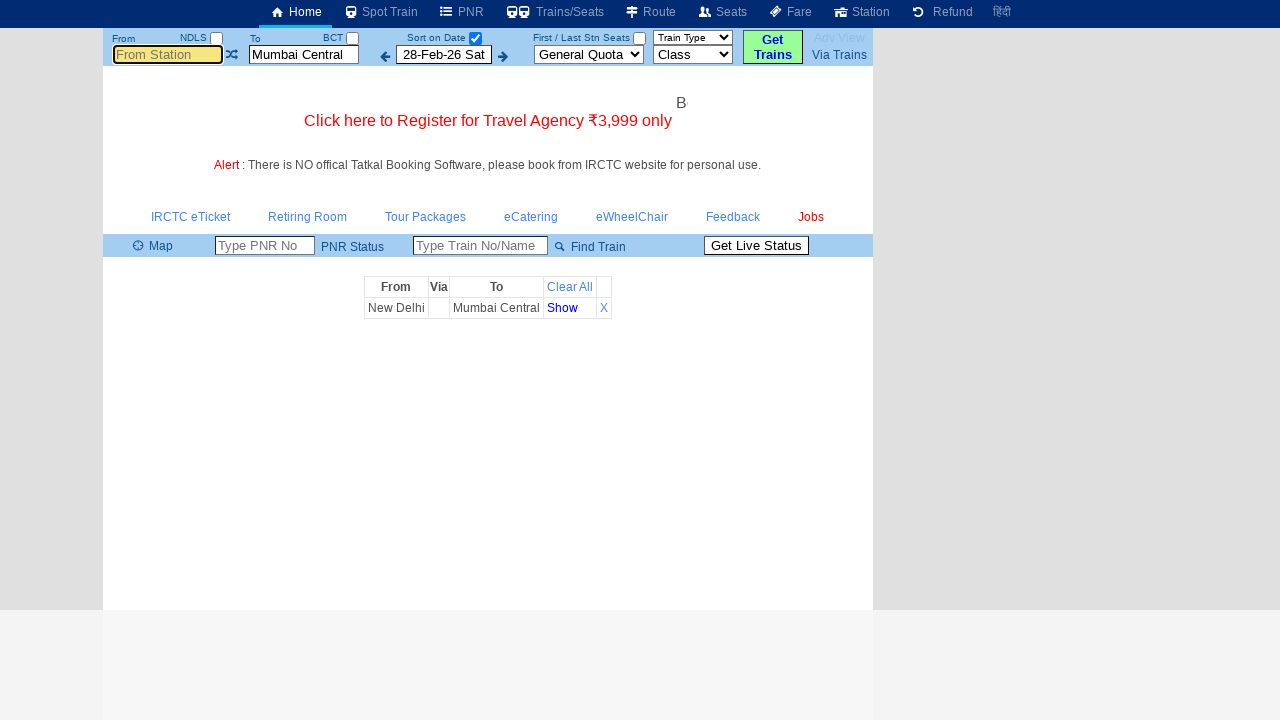

Filled 'From' station field with 'MAS' on #txtStationFrom
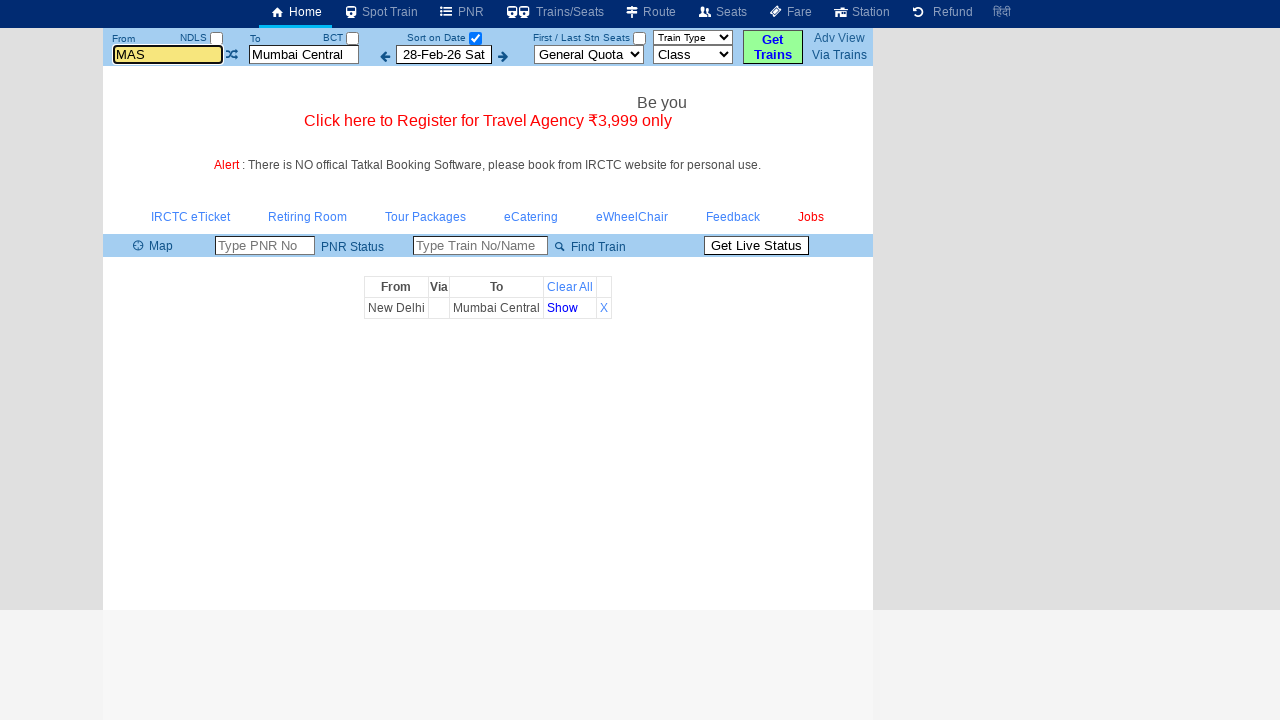

Pressed Tab to move from 'From' station field on #txtStationFrom
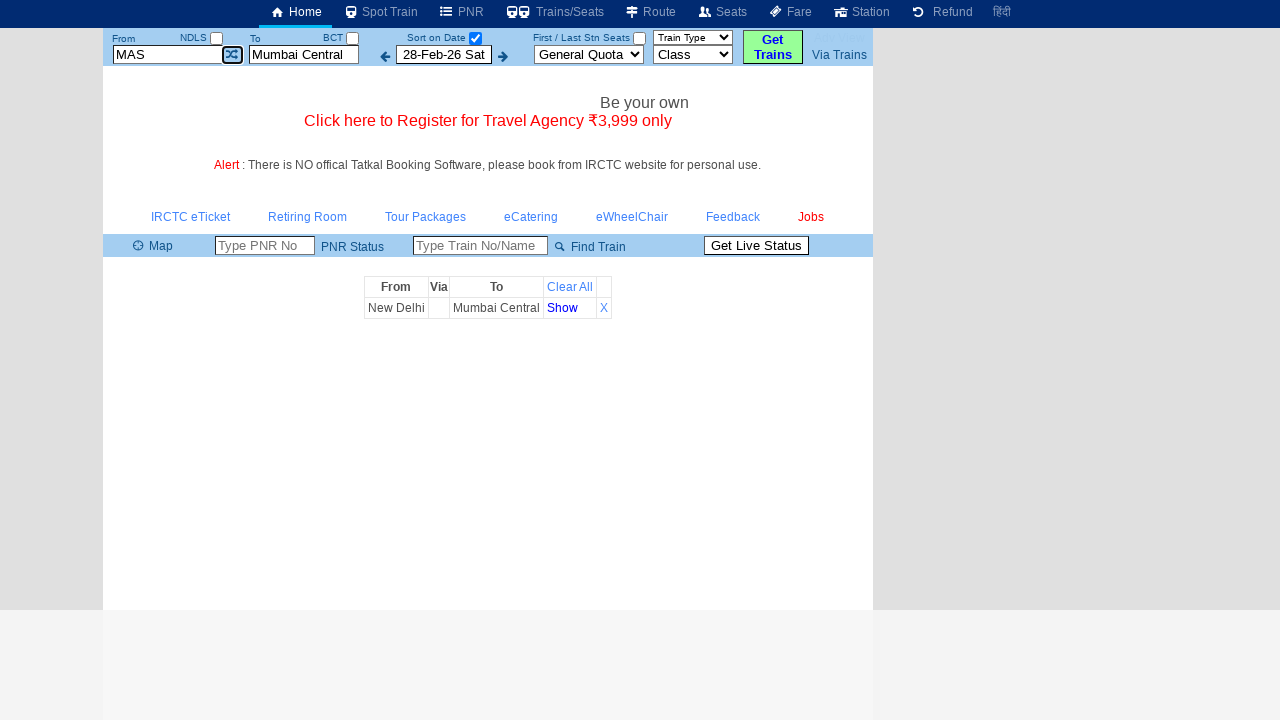

Cleared the 'To' station field on #txtStationTo
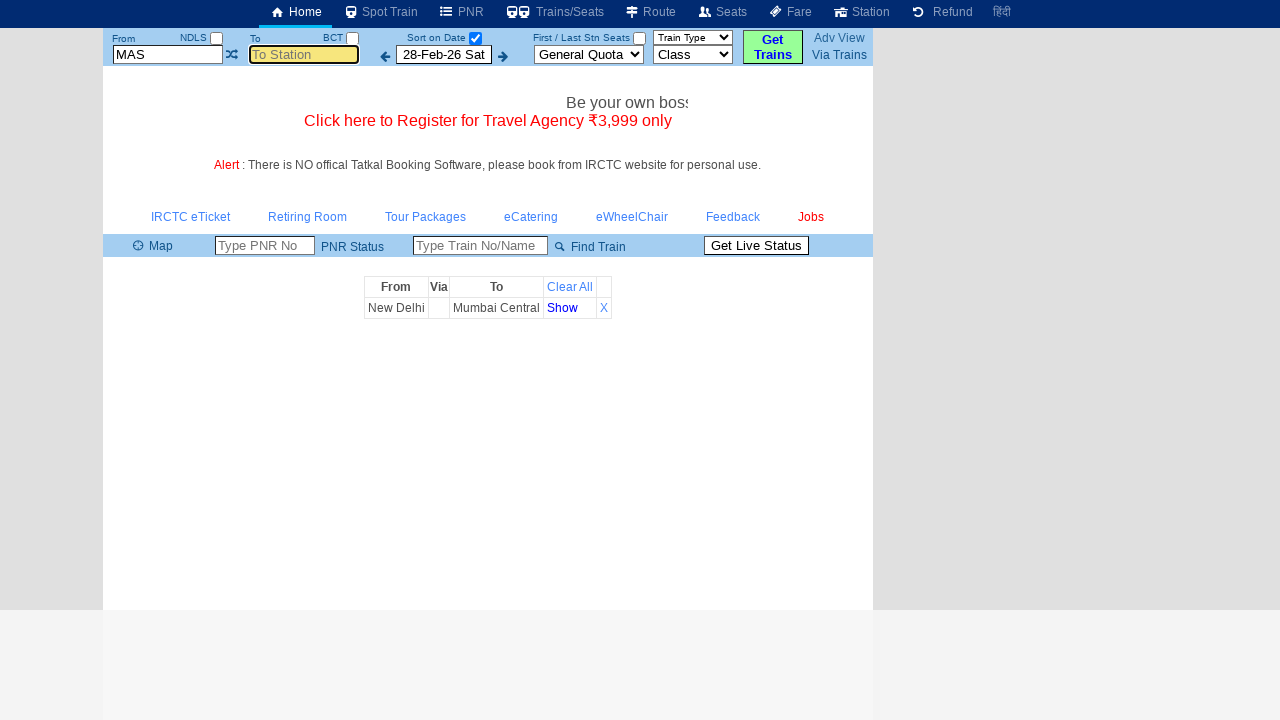

Filled 'To' station field with 'SBC' on #txtStationTo
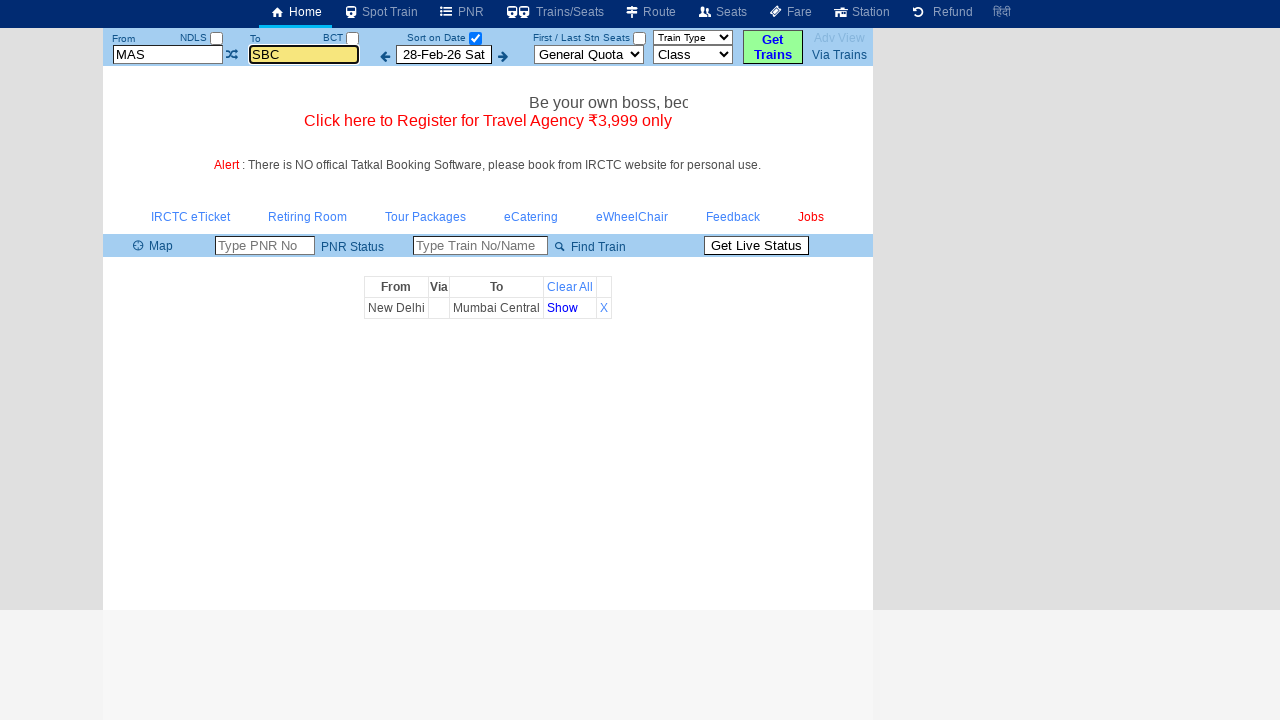

Pressed Tab to move from 'To' station field on #txtStationTo
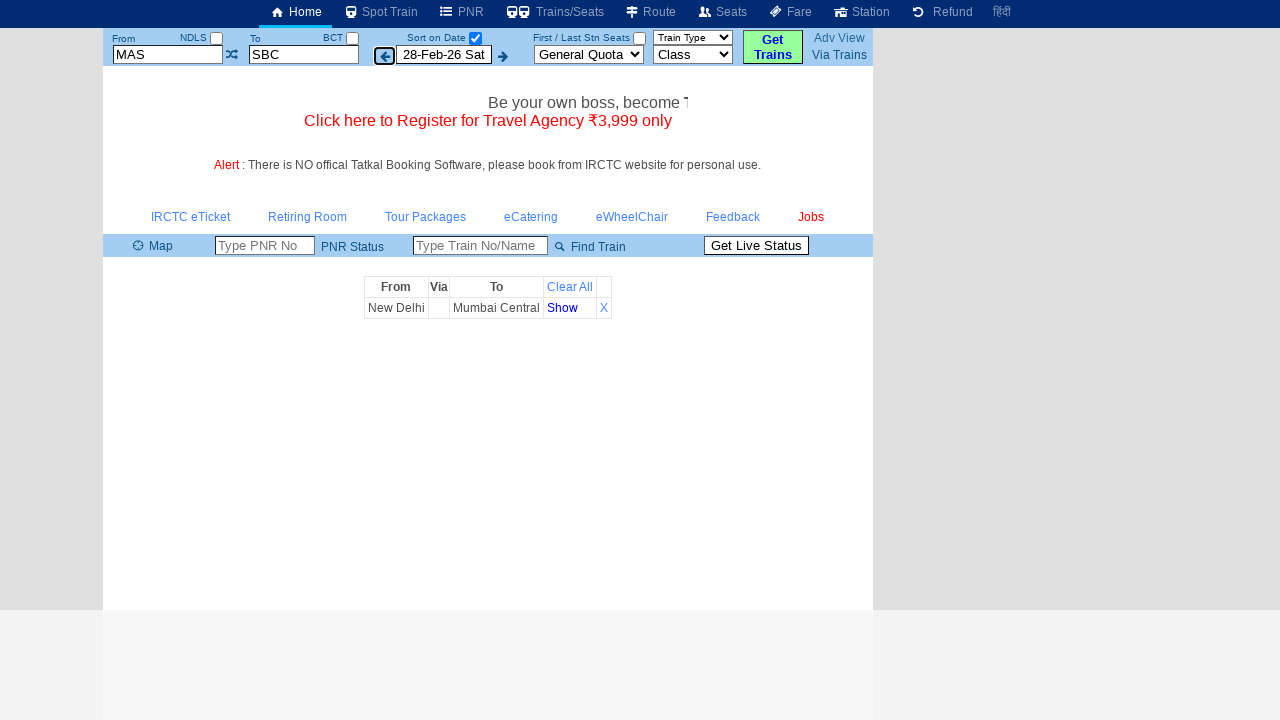

Clicked the date checkbox to initiate search at (475, 38) on #chkSelectDateOnly
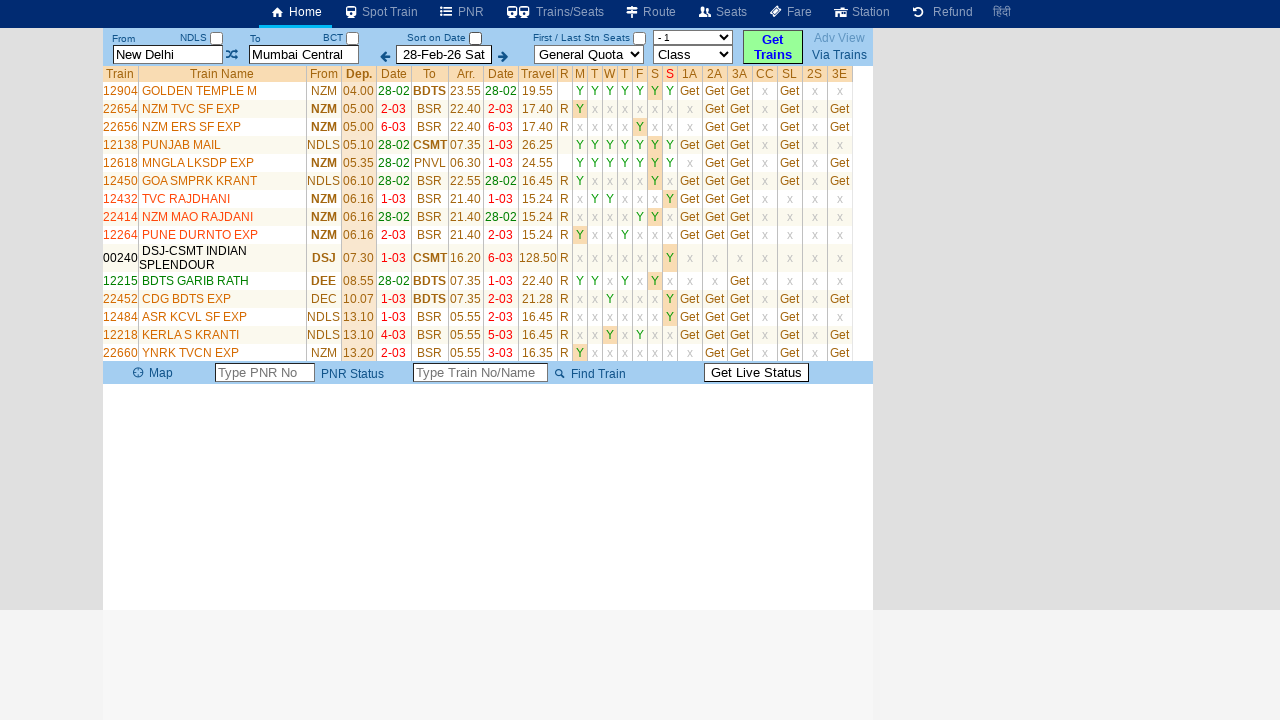

Train list table loaded successfully
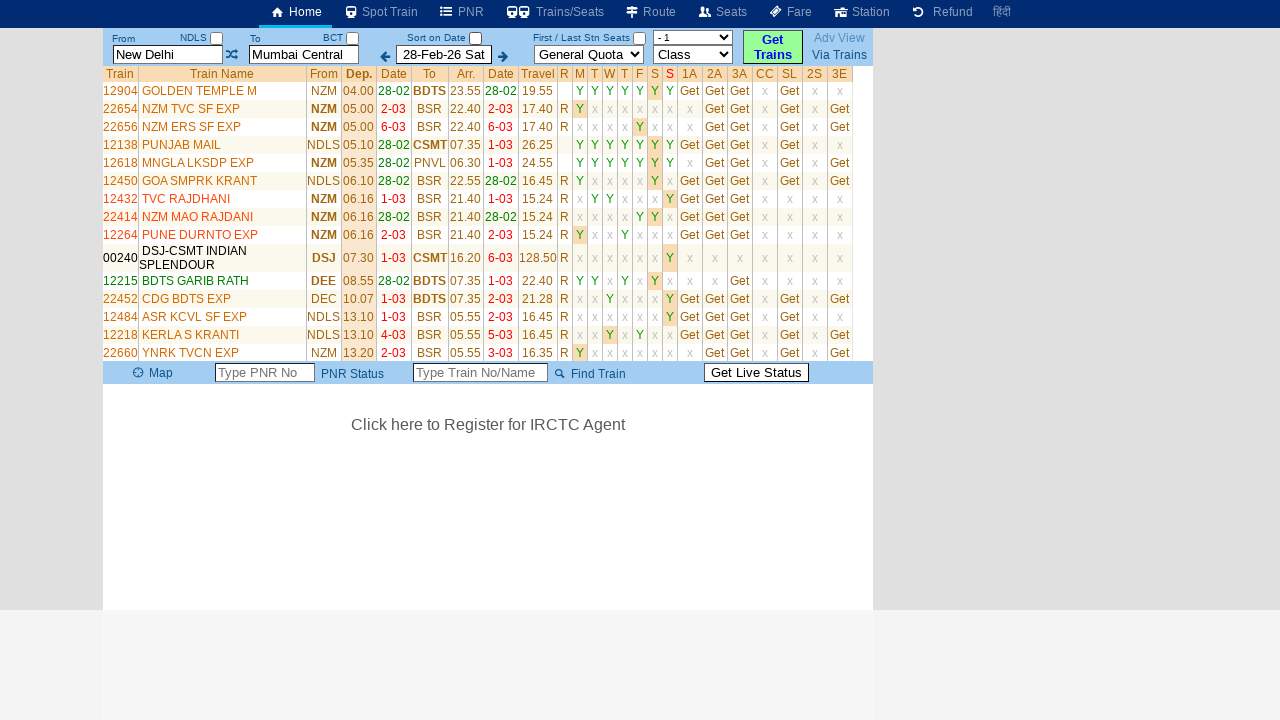

Clicked the 'Train Name' column header to sort at (222, 74) on a:has-text('Train Name')
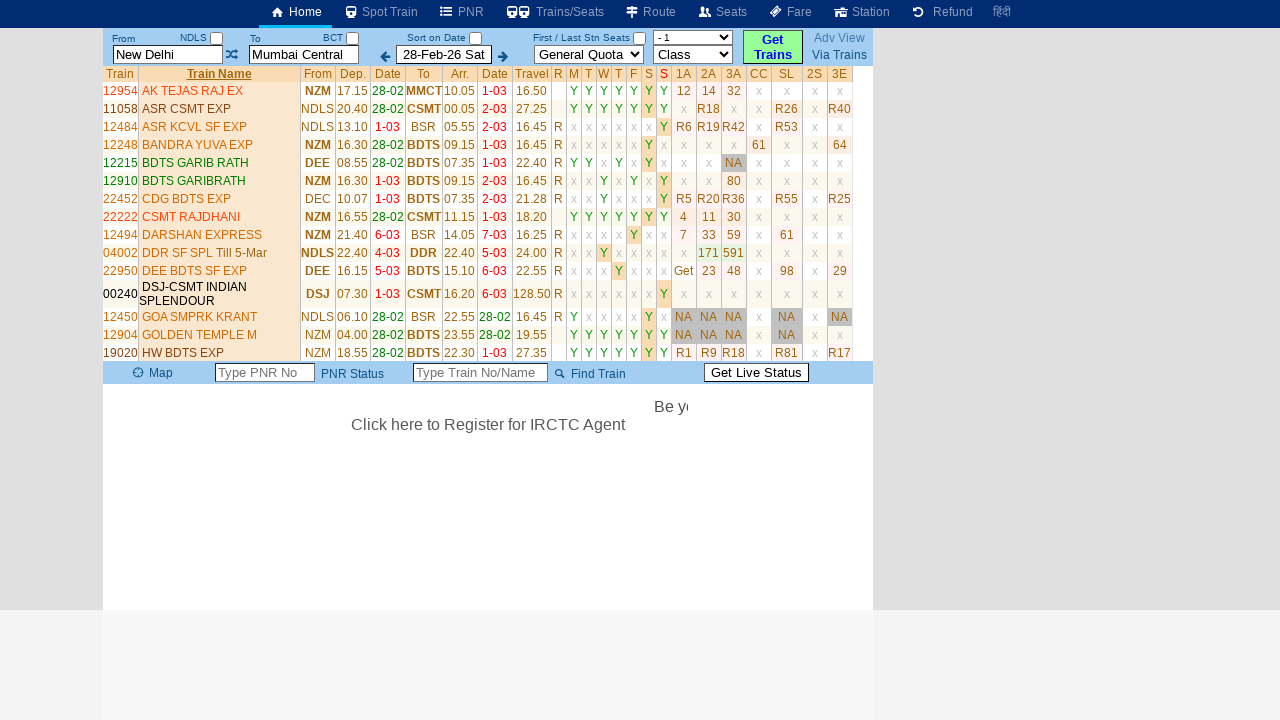

Waited for table to update after sorting
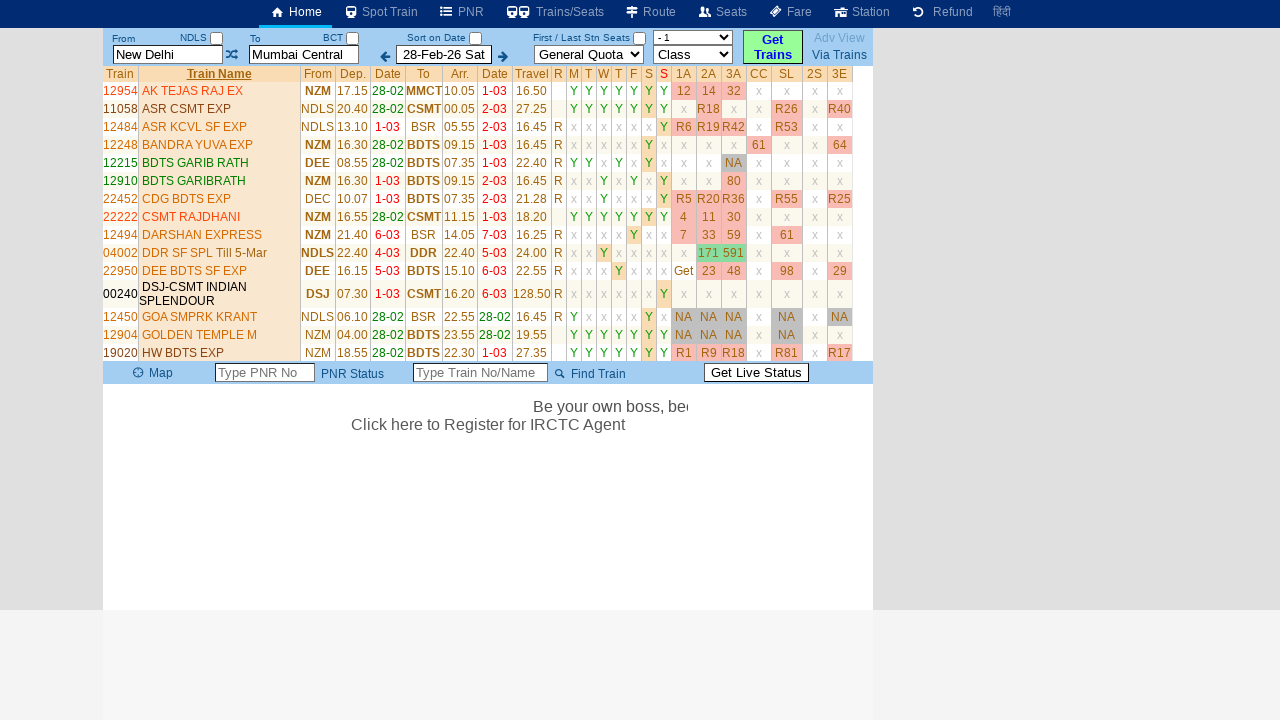

Verified sorted train list table is displayed
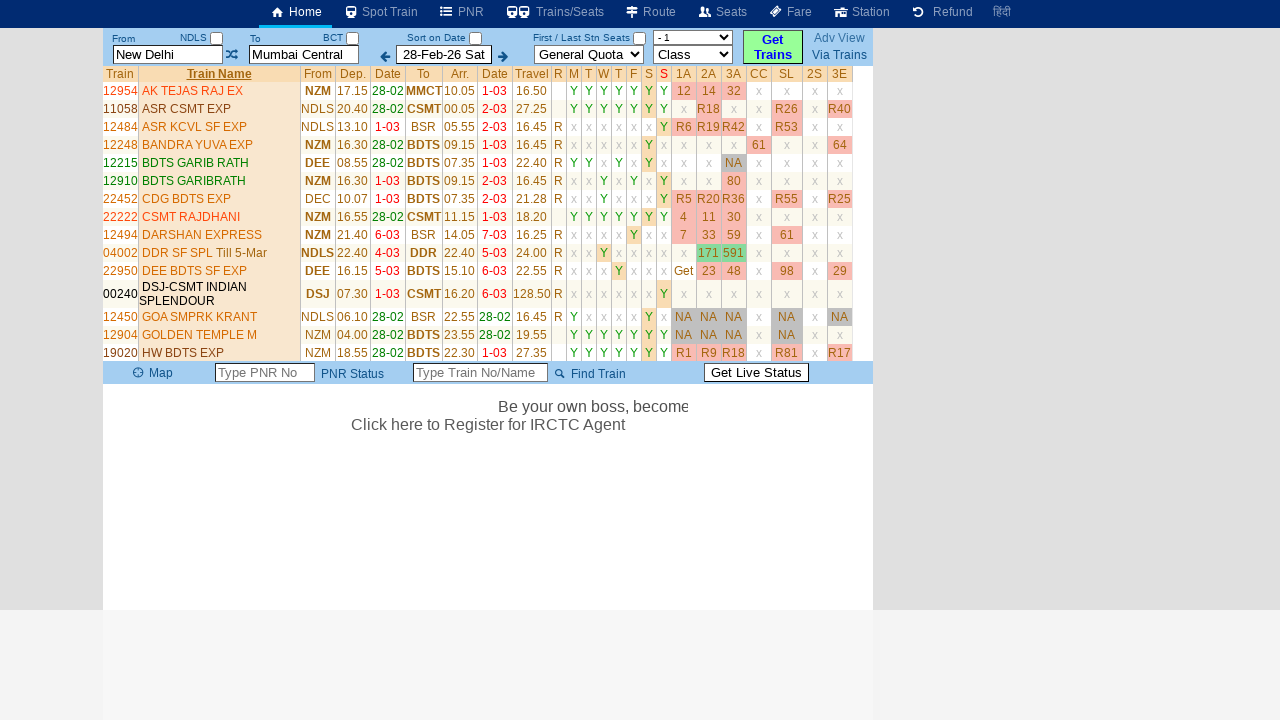

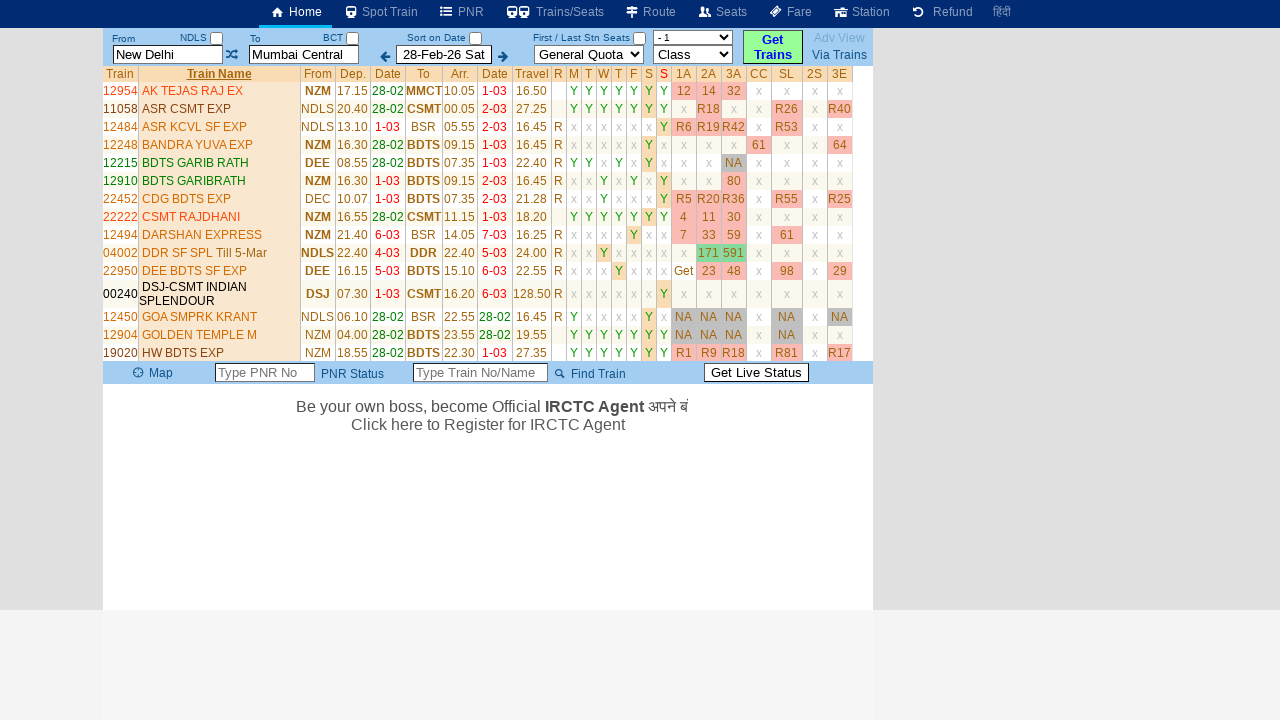